Tests that edits are saved when the edit field loses focus (blur event)

Starting URL: https://demo.playwright.dev/todomvc

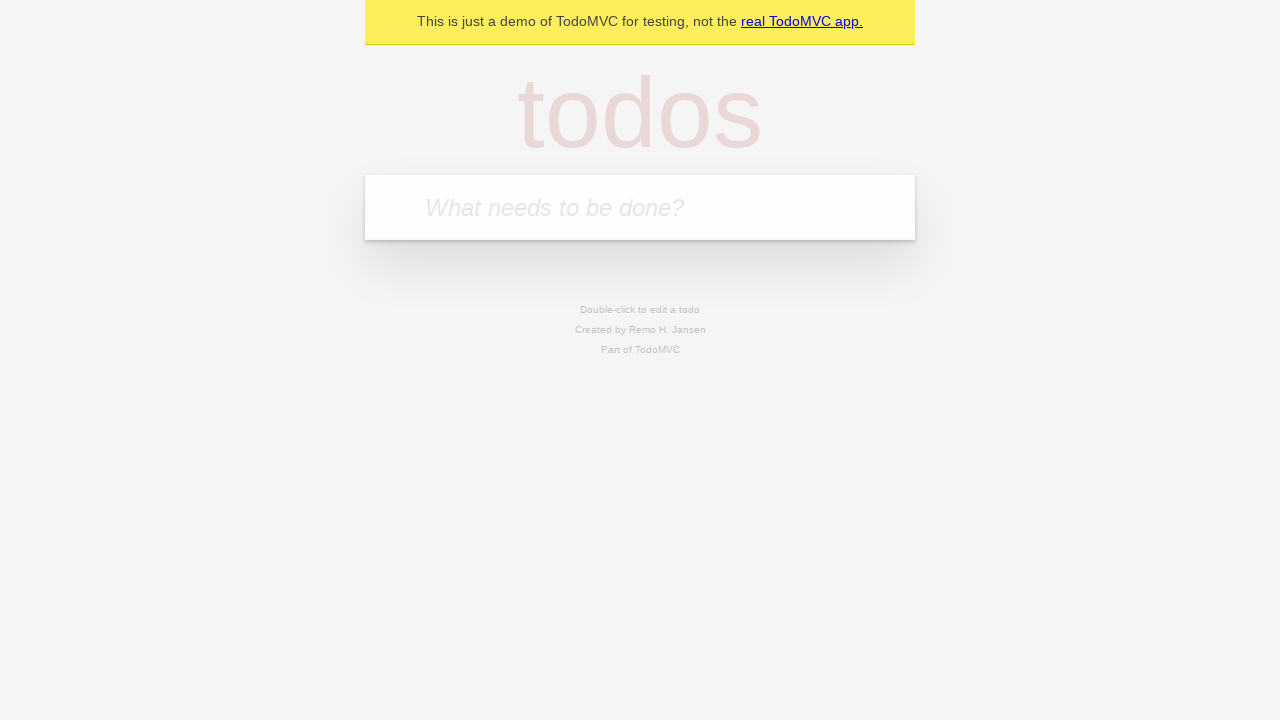

Filled new todo field with 'buy some cheese' on .new-todo
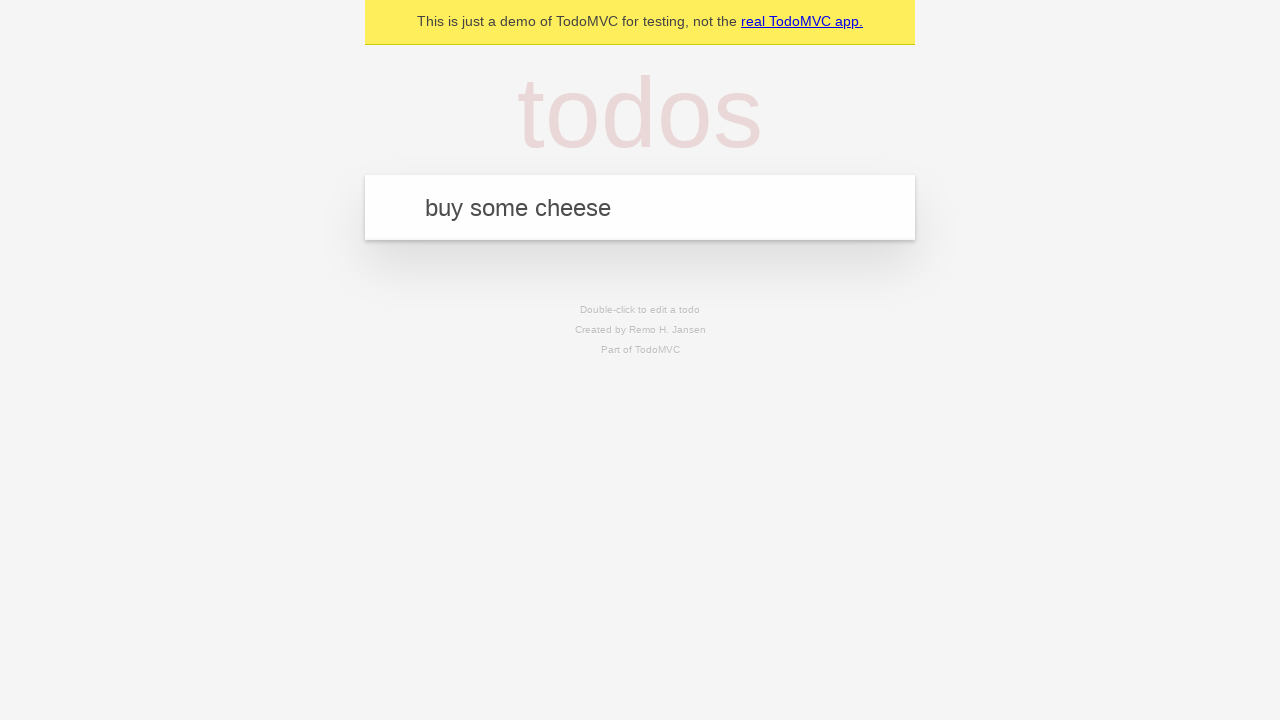

Pressed Enter to create first todo on .new-todo
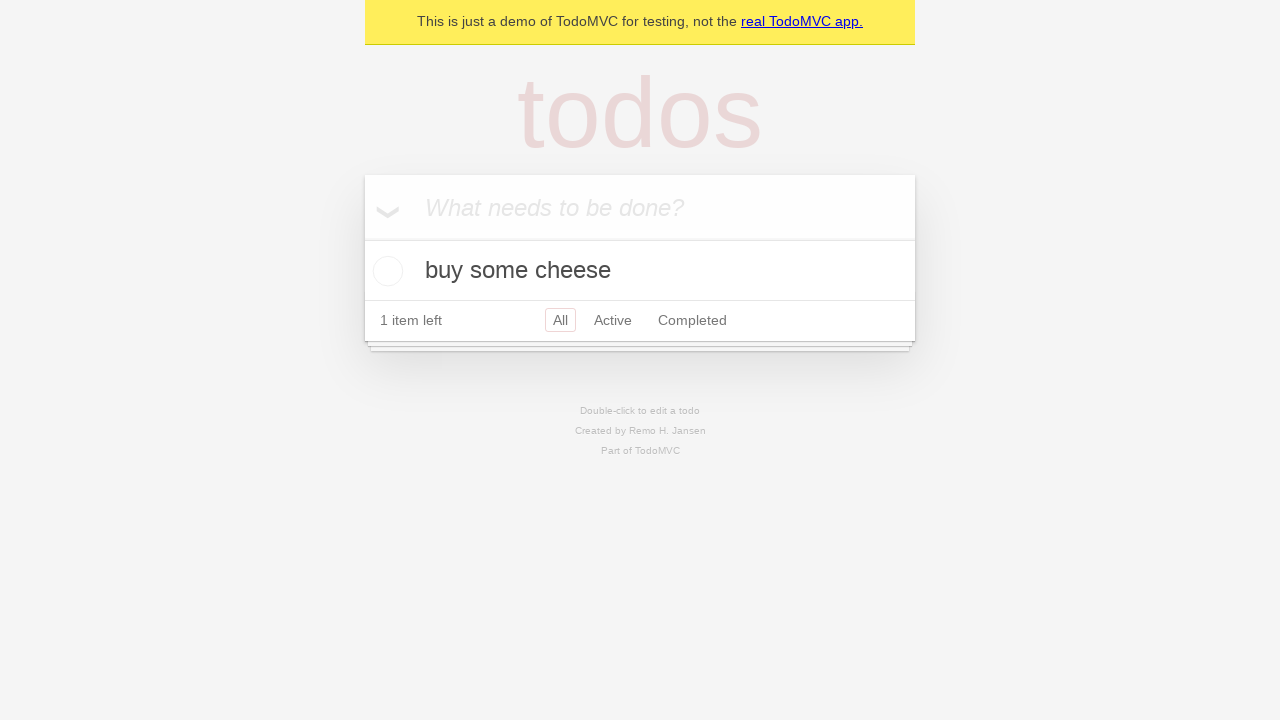

Filled new todo field with 'feed the cat' on .new-todo
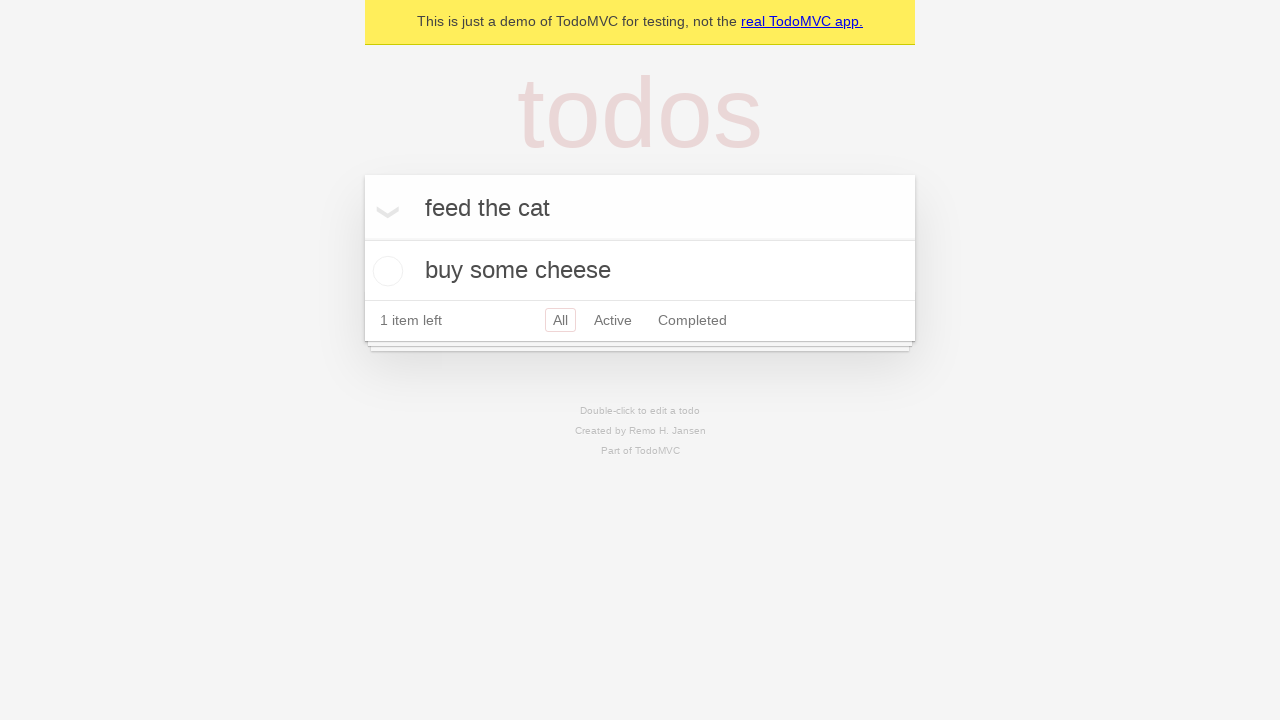

Pressed Enter to create second todo on .new-todo
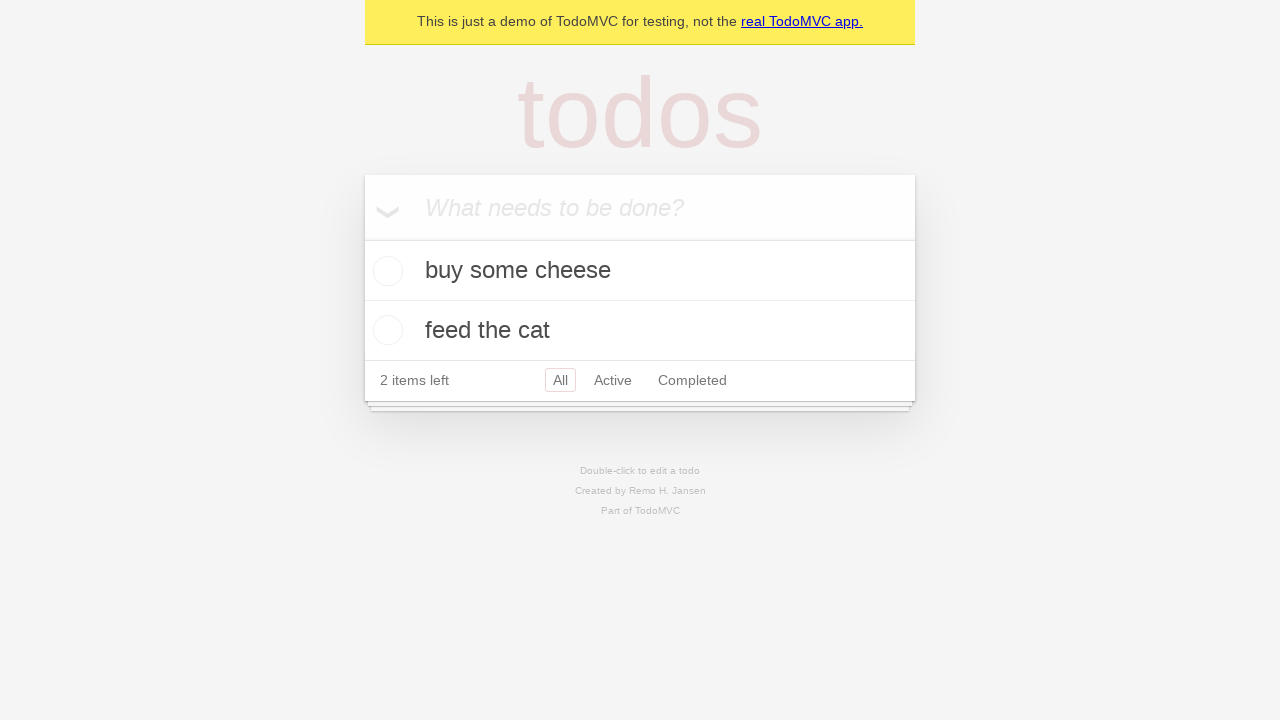

Filled new todo field with 'book a doctors appointment' on .new-todo
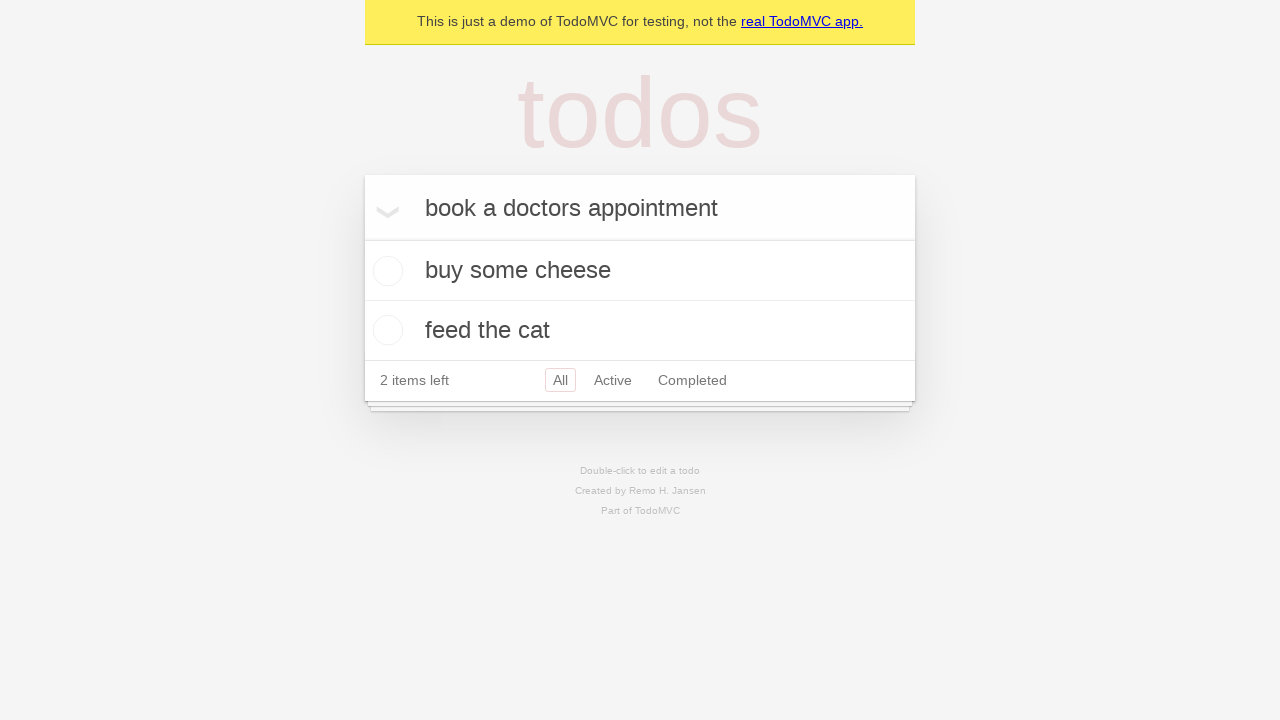

Pressed Enter to create third todo on .new-todo
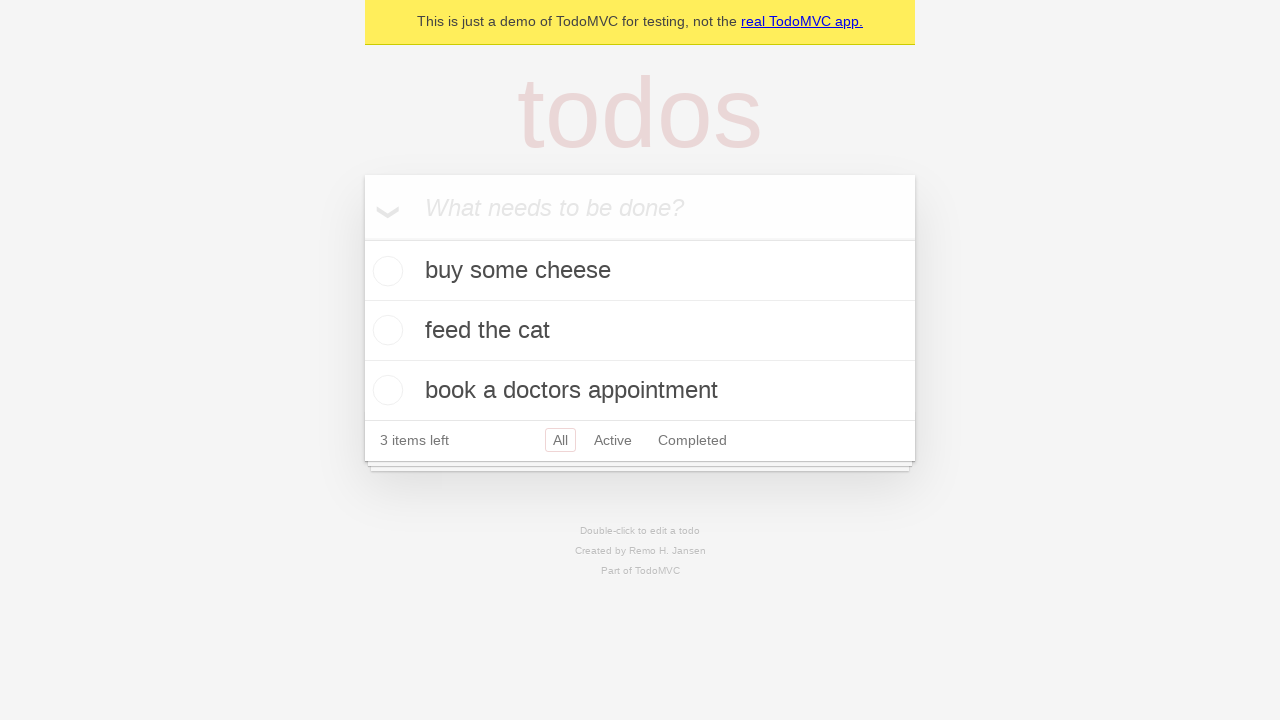

Double-clicked second todo to enter edit mode at (640, 331) on .todo-list li >> nth=1
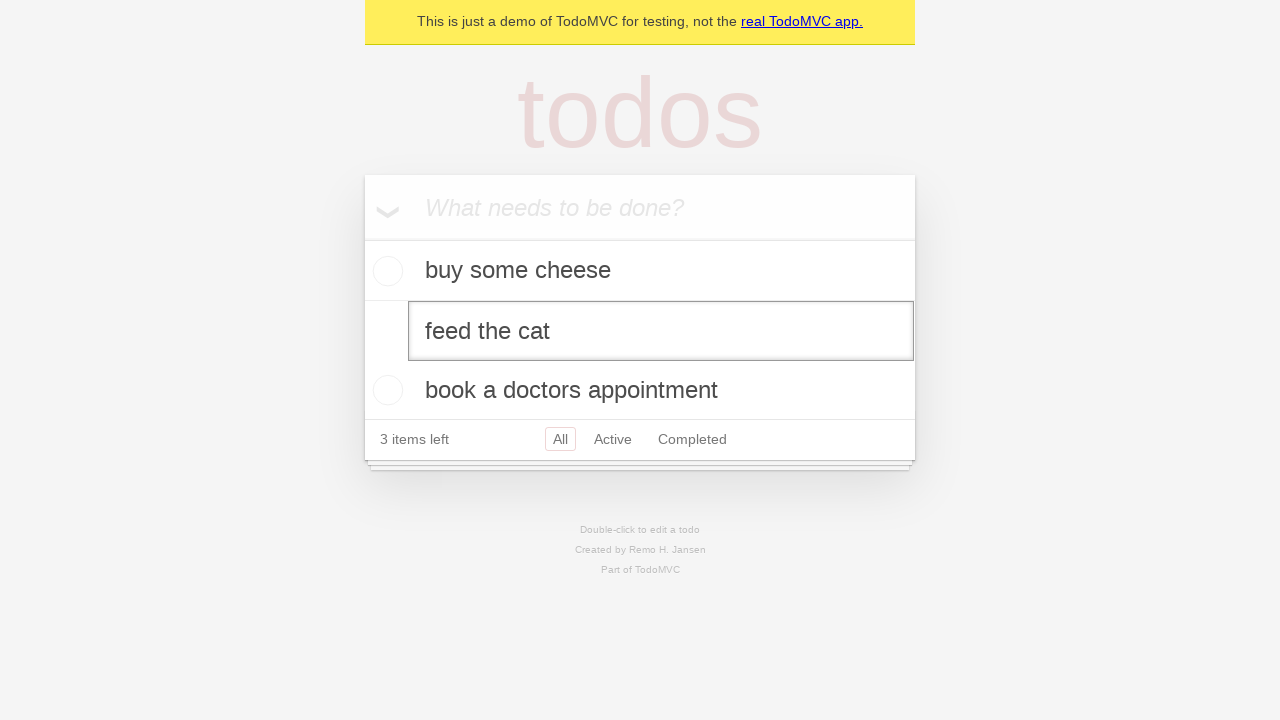

Filled edit field with 'buy some sausages' on .todo-list li >> nth=1 >> .edit
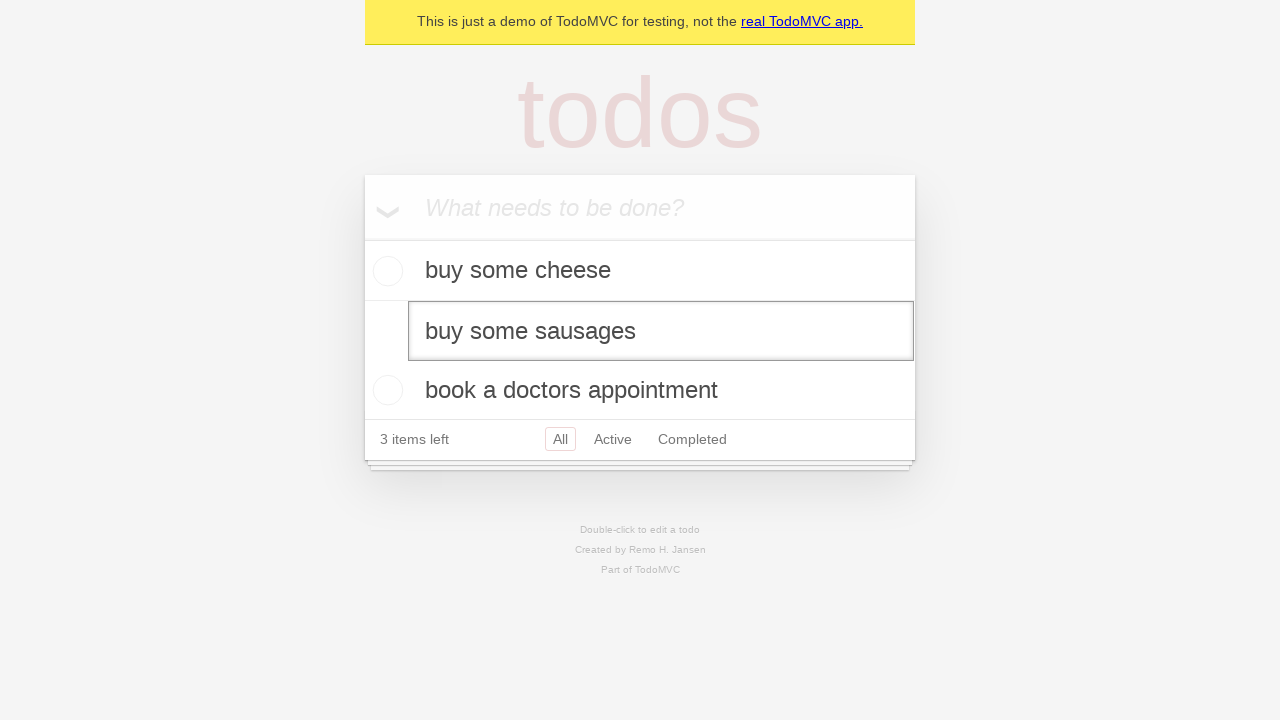

Dispatched blur event on edit field to save changes
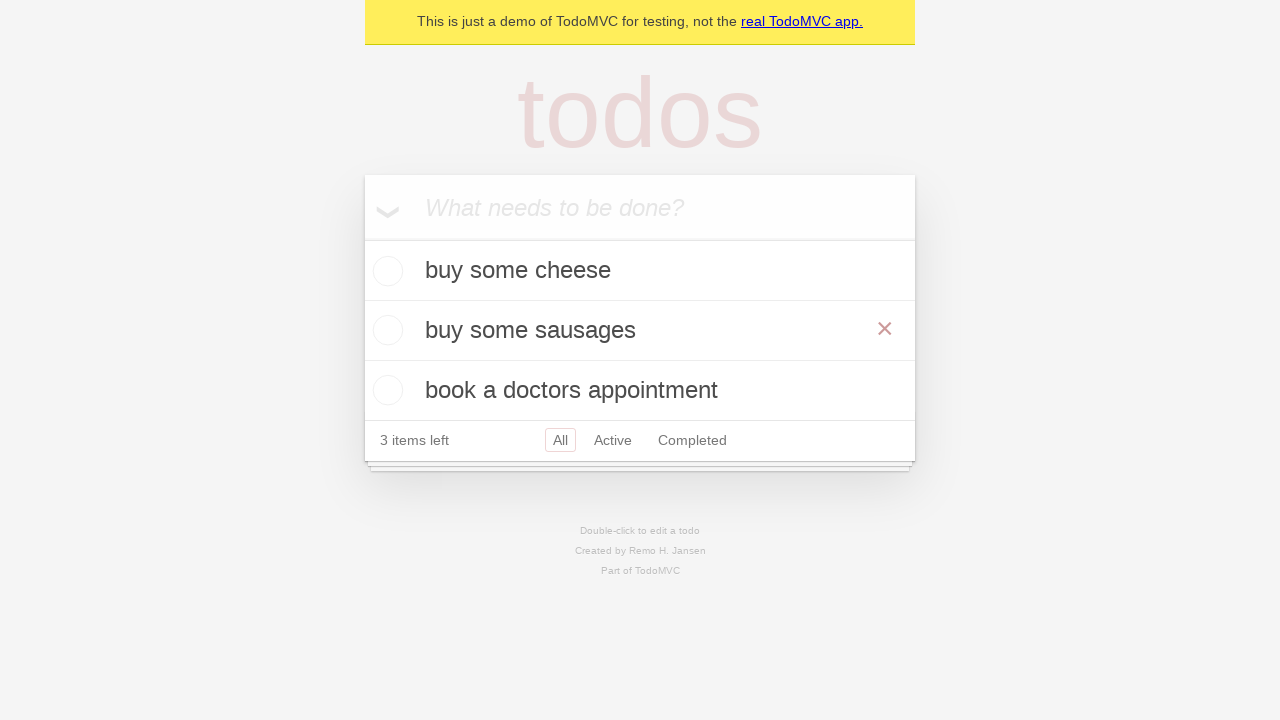

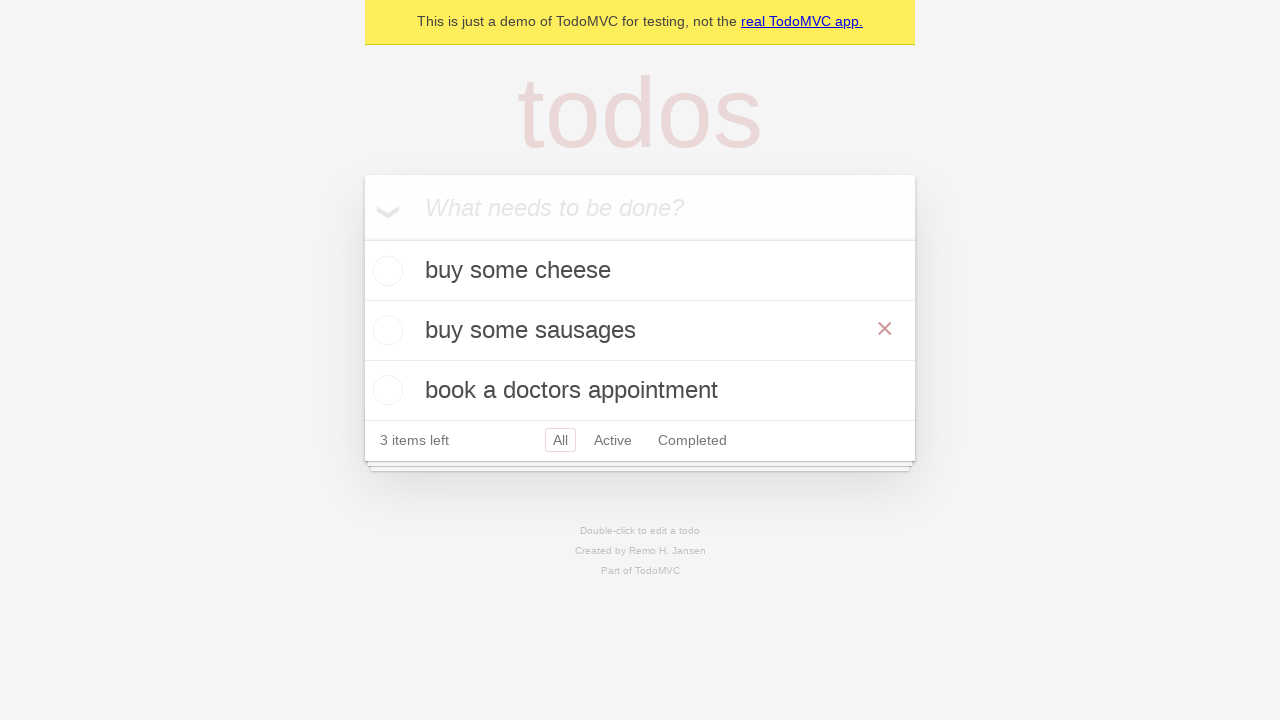